Navigates to YouTube homepage and waits for anchor elements to load on the page, then highlights visible links with an orange border.

Starting URL: https://www.youtube.com/

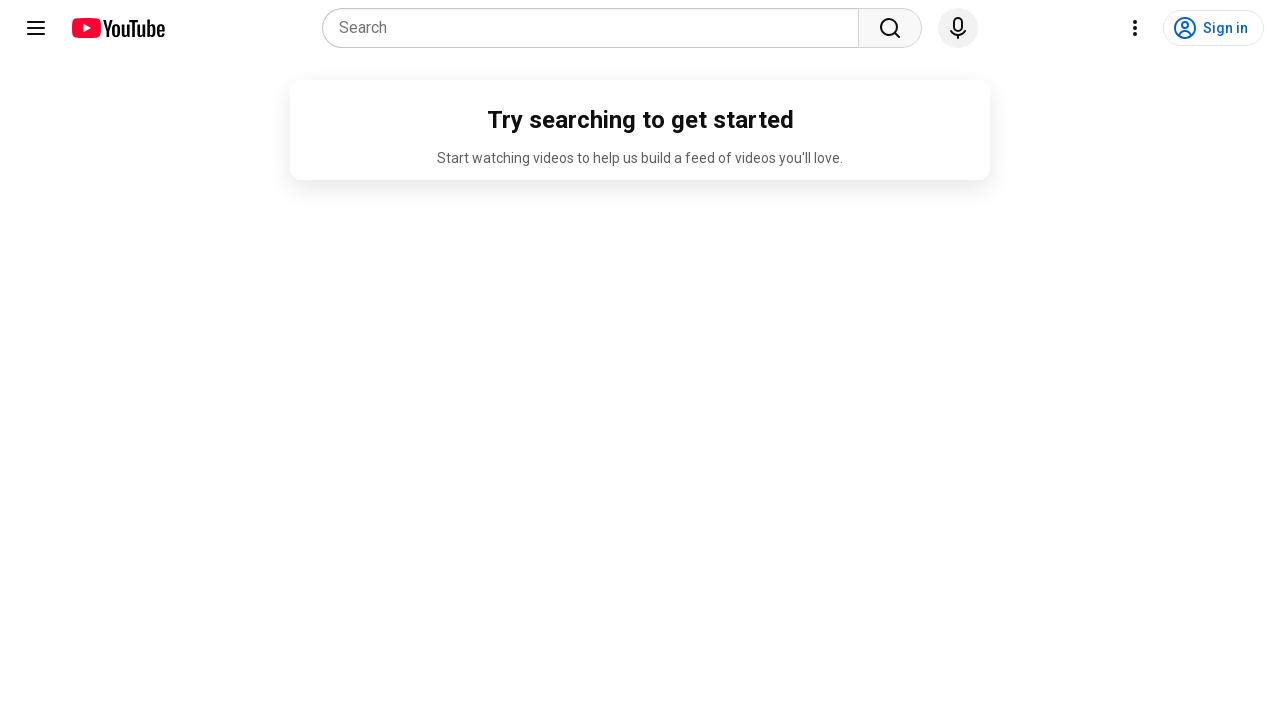

Waited for page to reach networkidle state
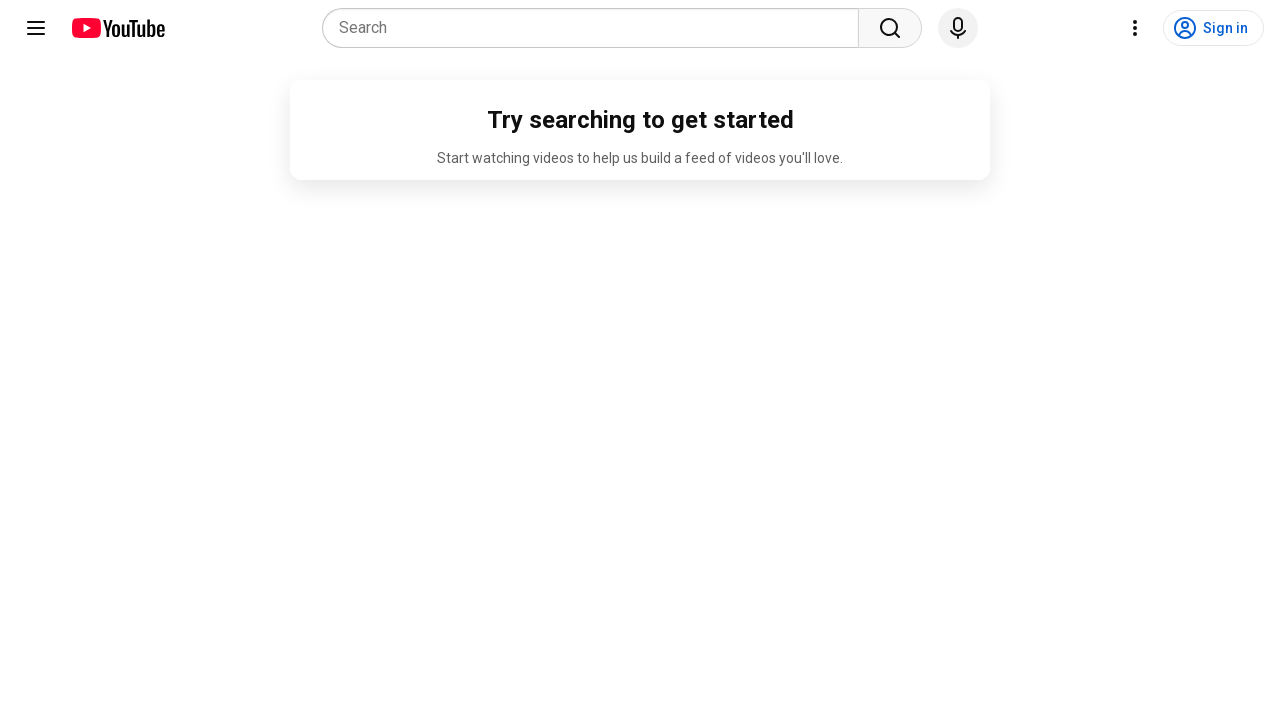

Waited for anchor elements to load on the page
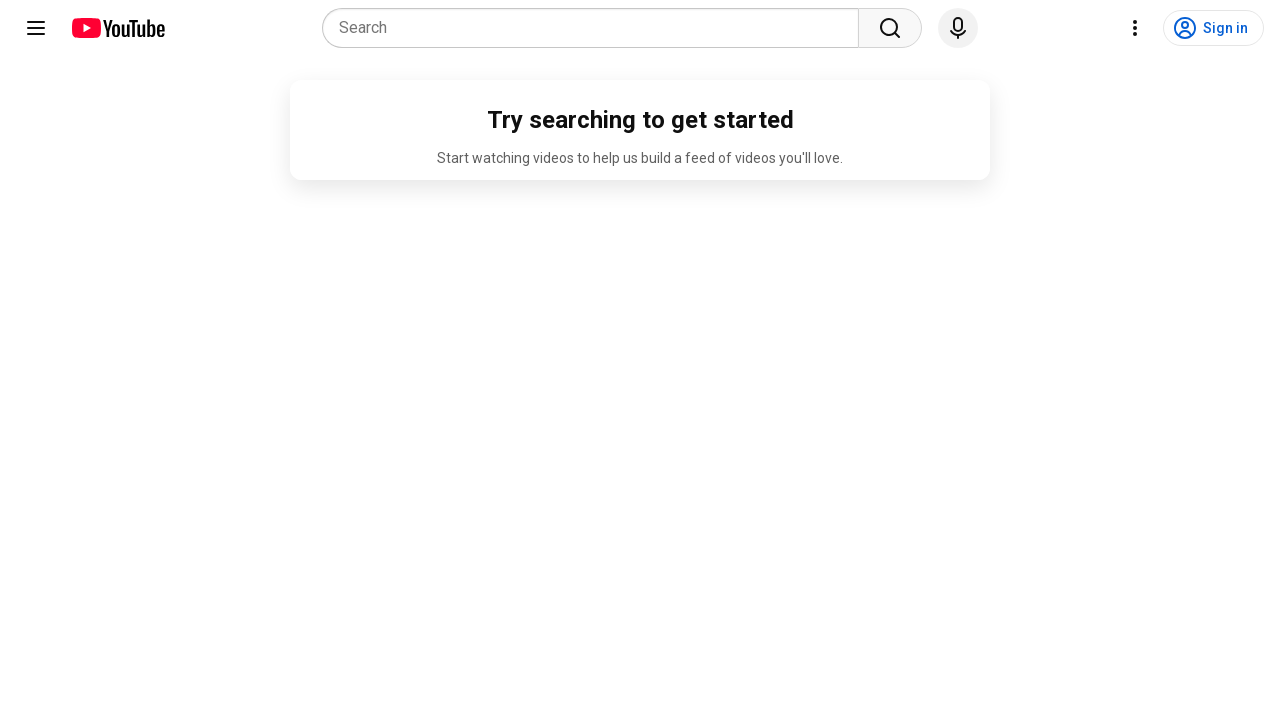

Retrieved all anchor elements from the page
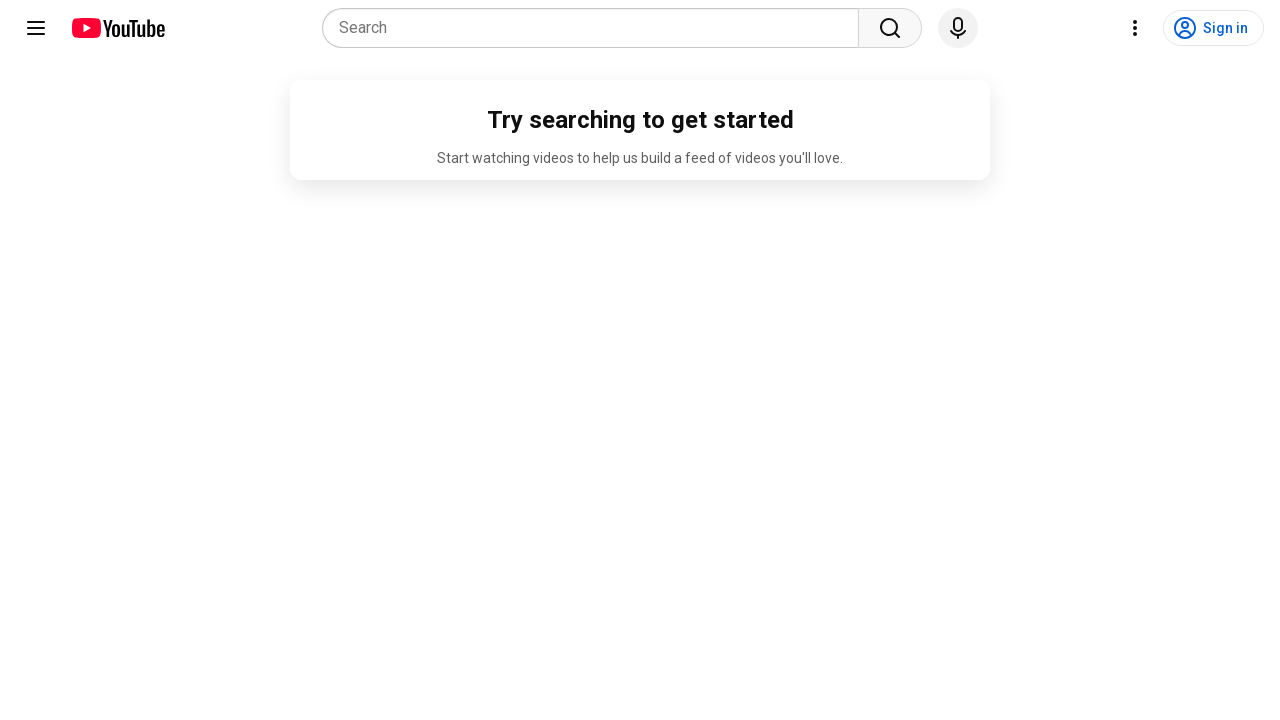

Highlighted a visible link with orange dotted border
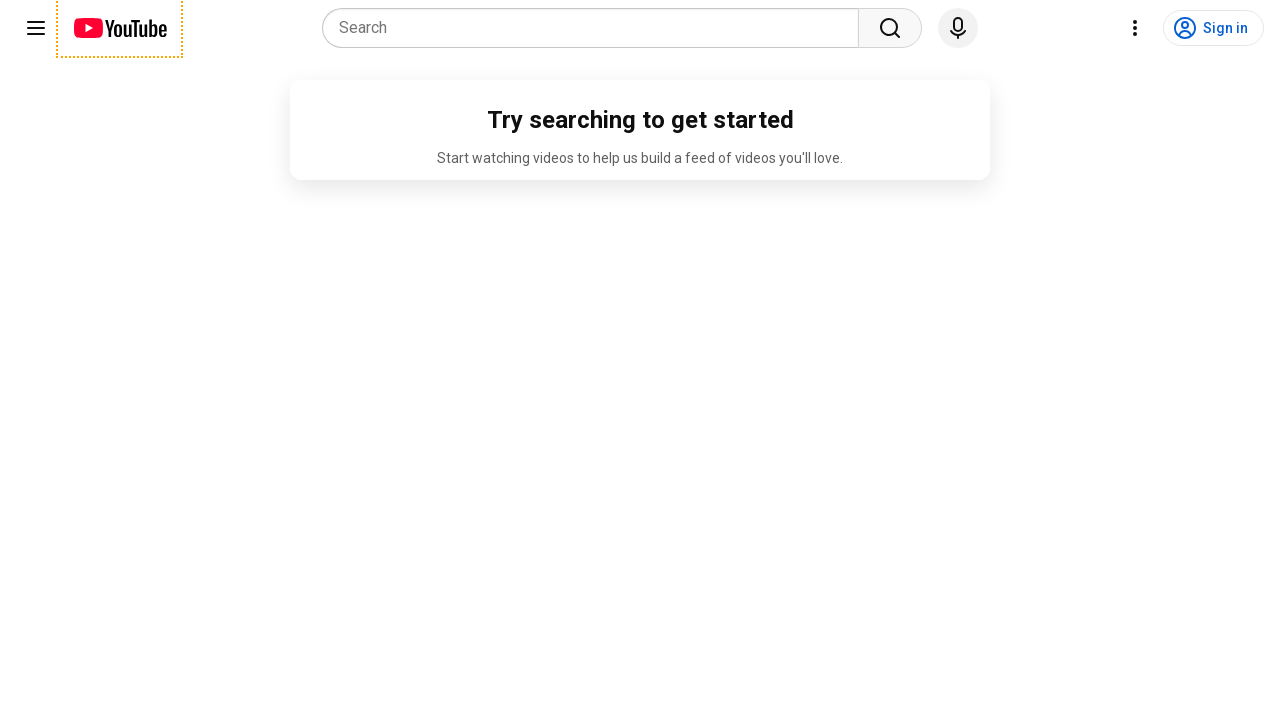

Highlighted a visible link with orange dotted border
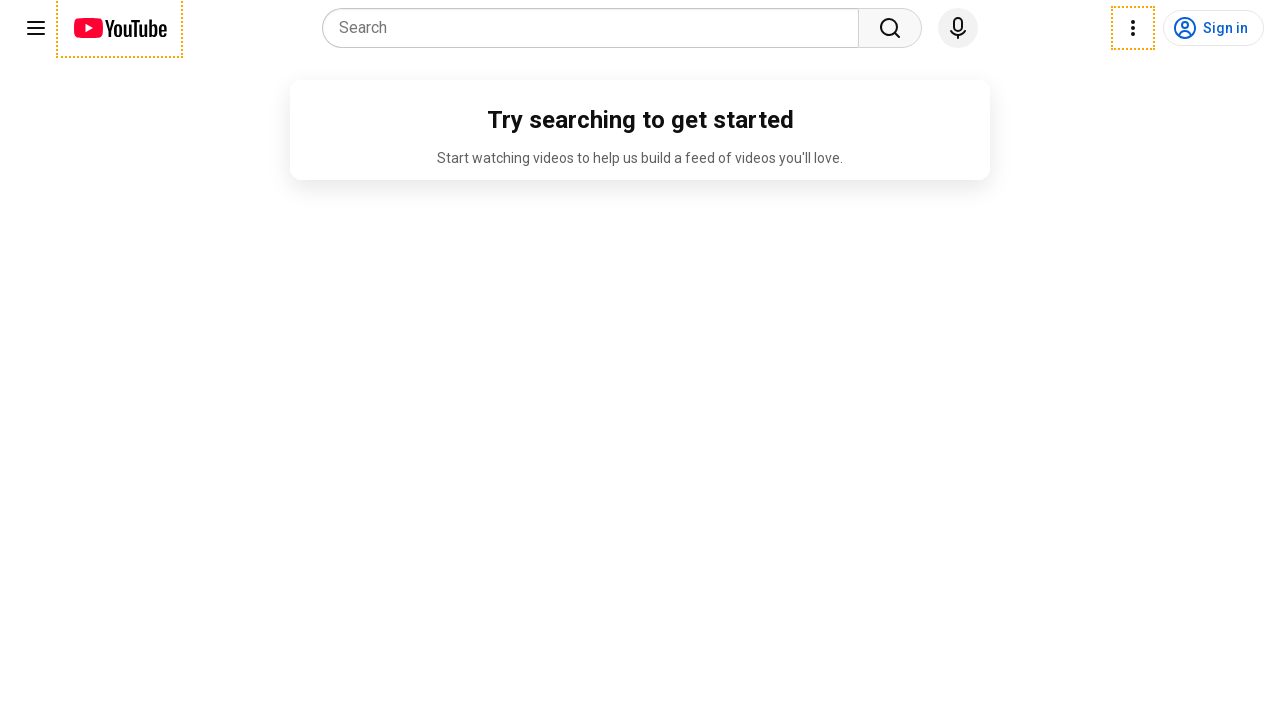

Highlighted a visible link with orange dotted border
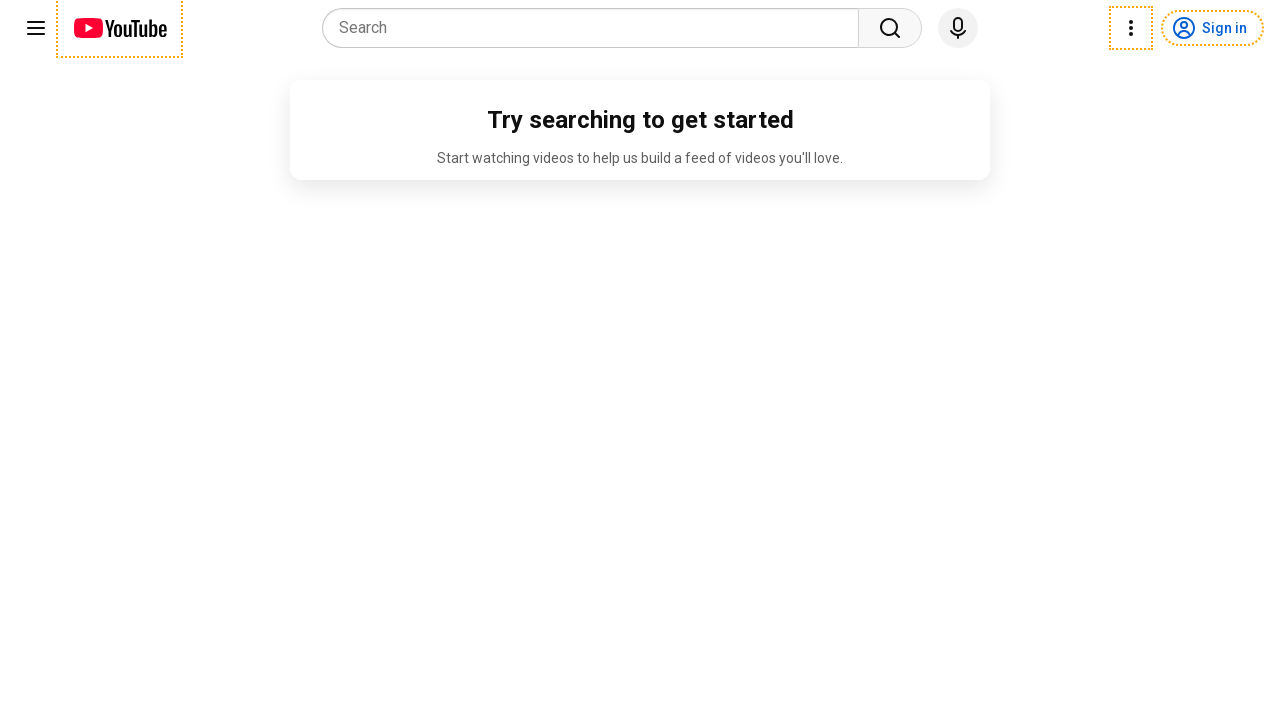

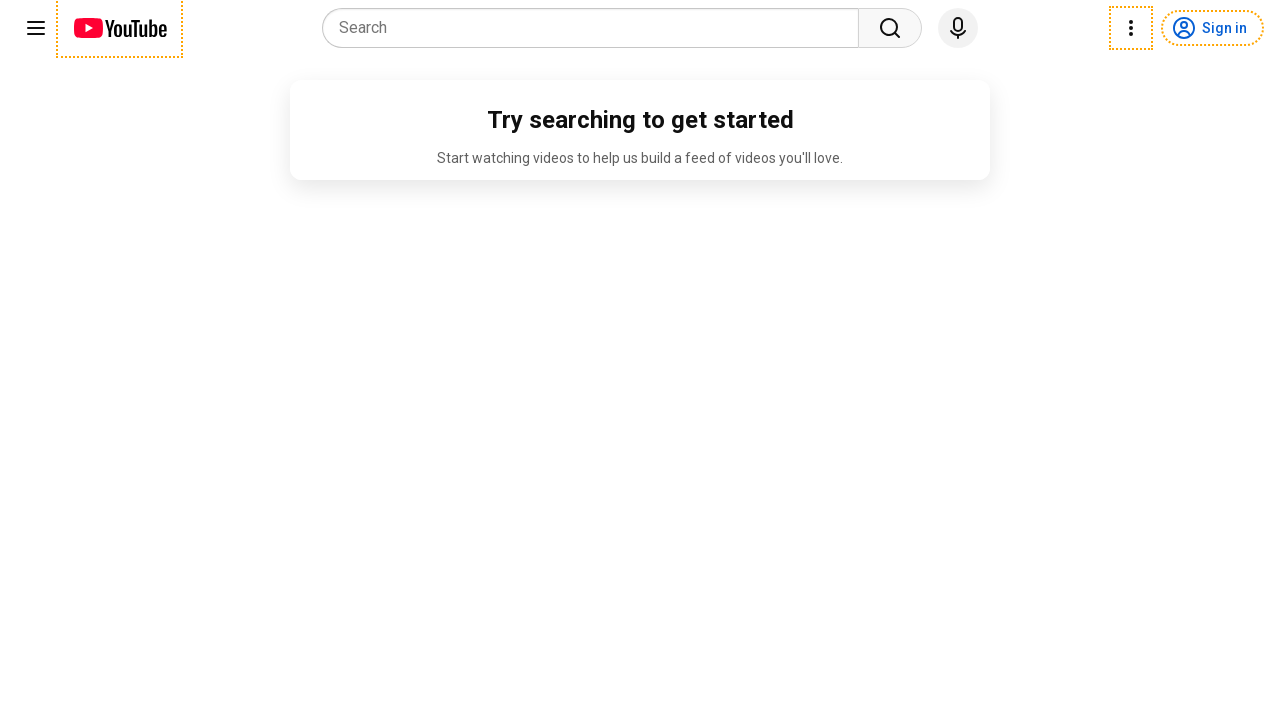